Tests a registration form flow by filling in first name, last name, and email fields in the first block, then submitting and verifying the success message.

Starting URL: http://suninjuly.github.io/registration1.html

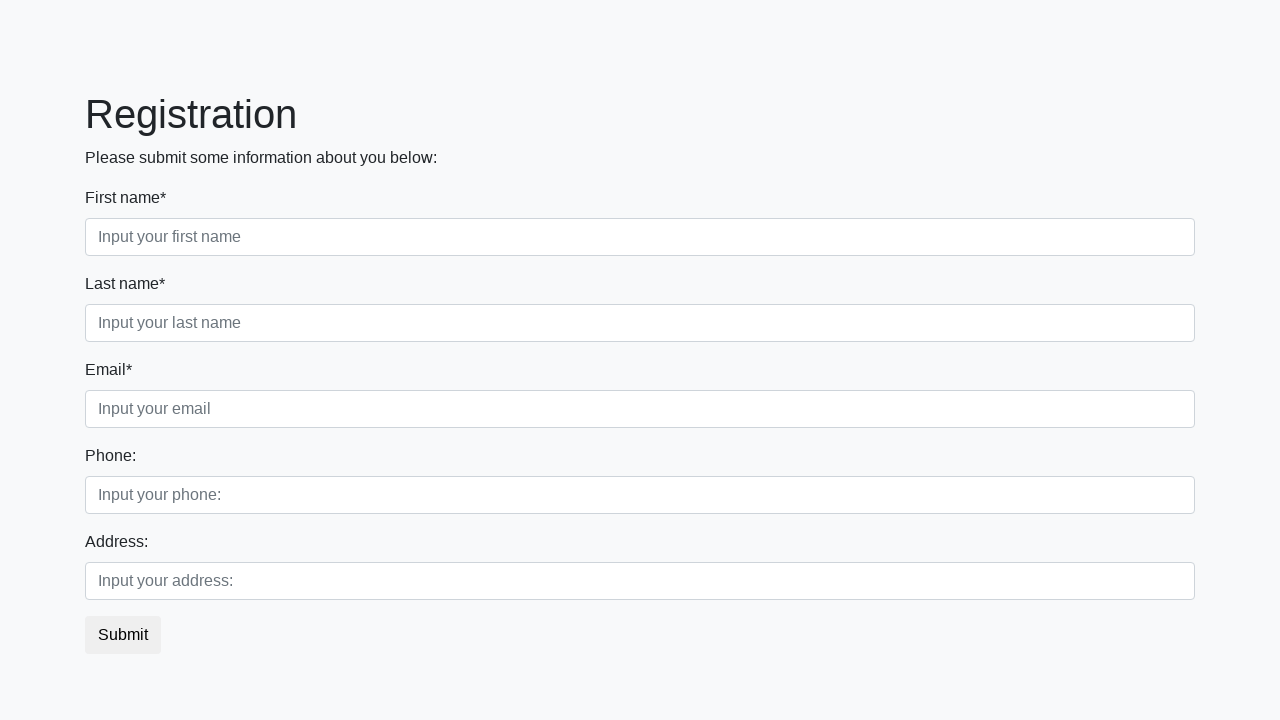

Filled first name field with 'First_name_test' on //div[@class="first_block"]//input[@class="form-control first"]
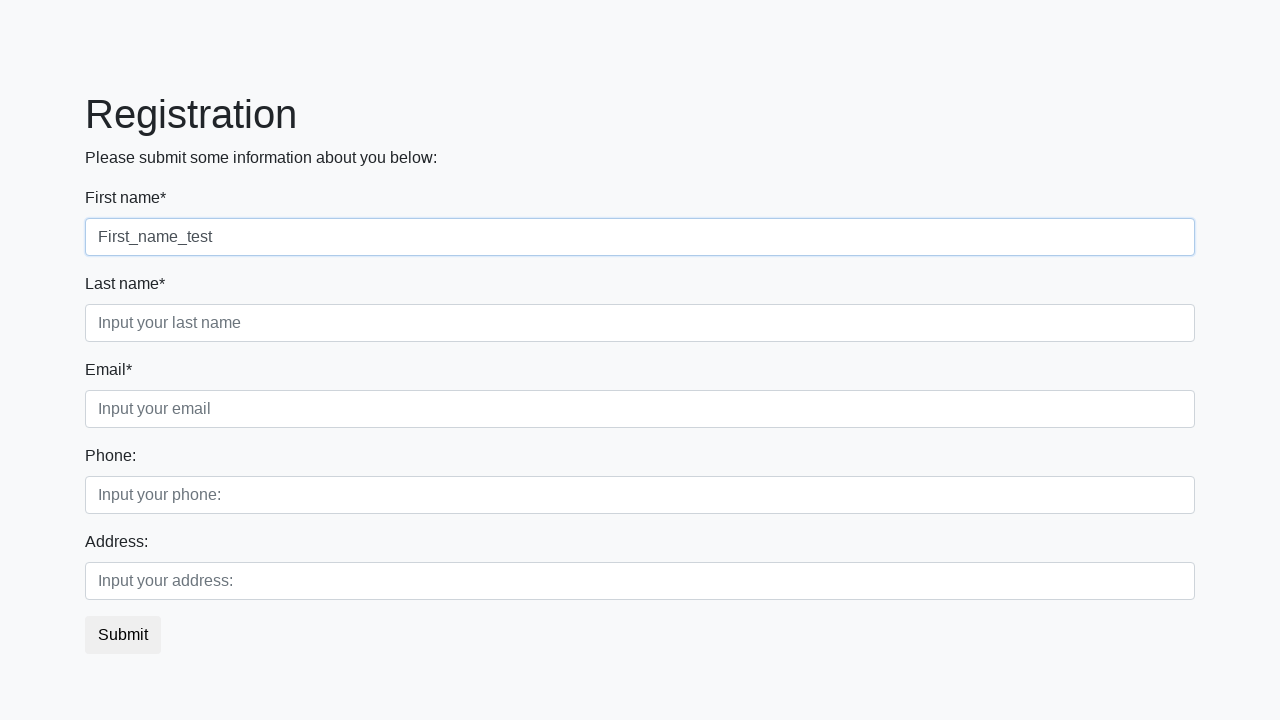

Filled last name field with 'Last_name_test' on //div[@class="first_block"]//input[@class="form-control second"]
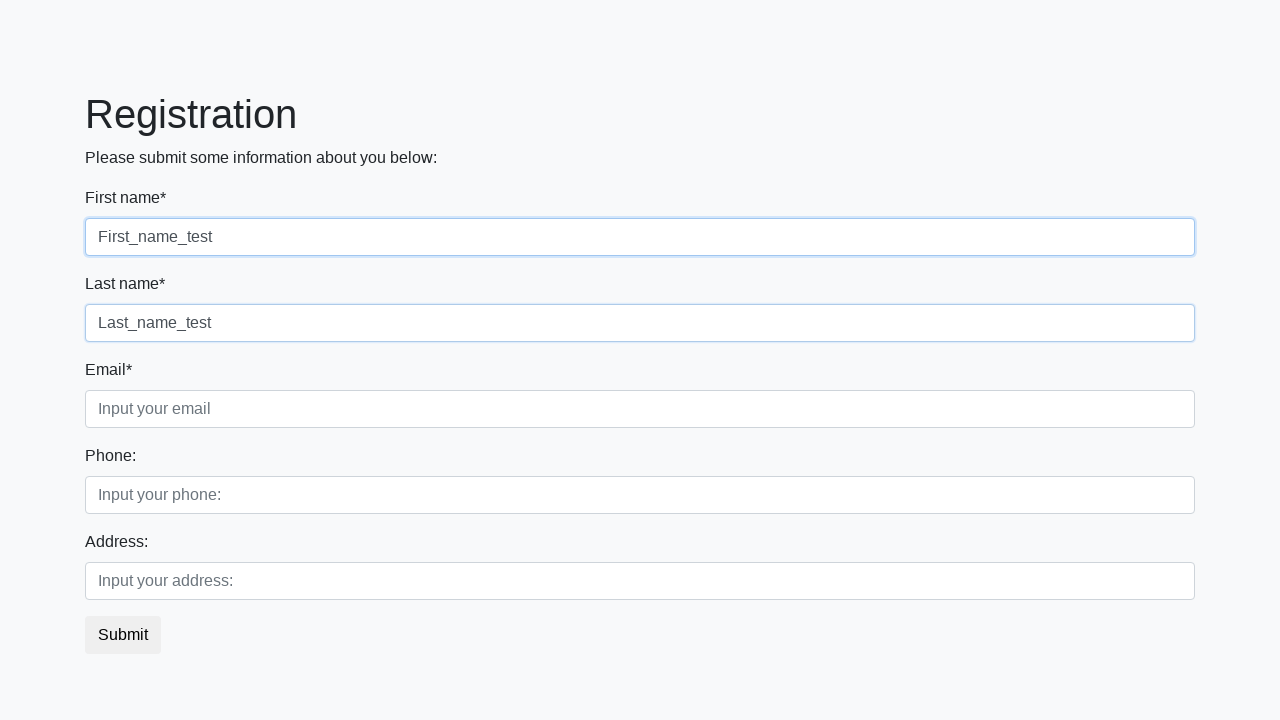

Filled email field with 'stepick@test.com' on //div[@class="first_block"]//input[@class="form-control third"]
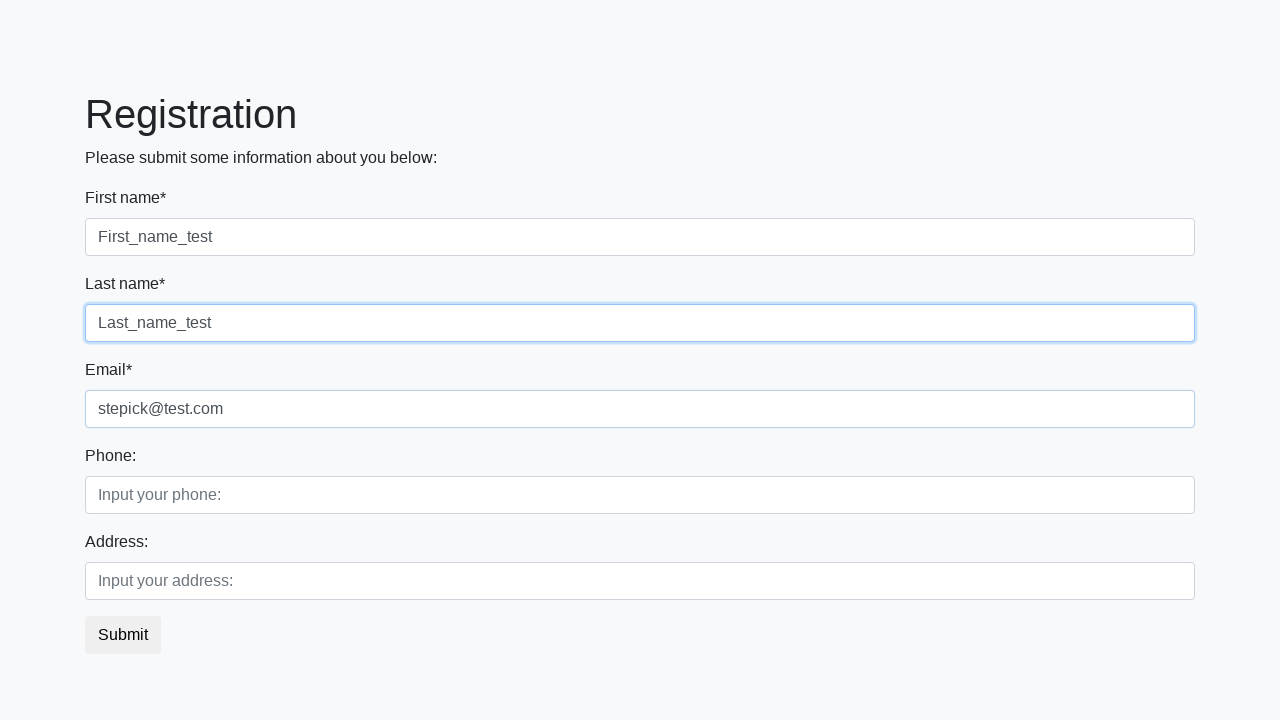

Clicked submit button to submit registration form at (123, 635) on button.btn
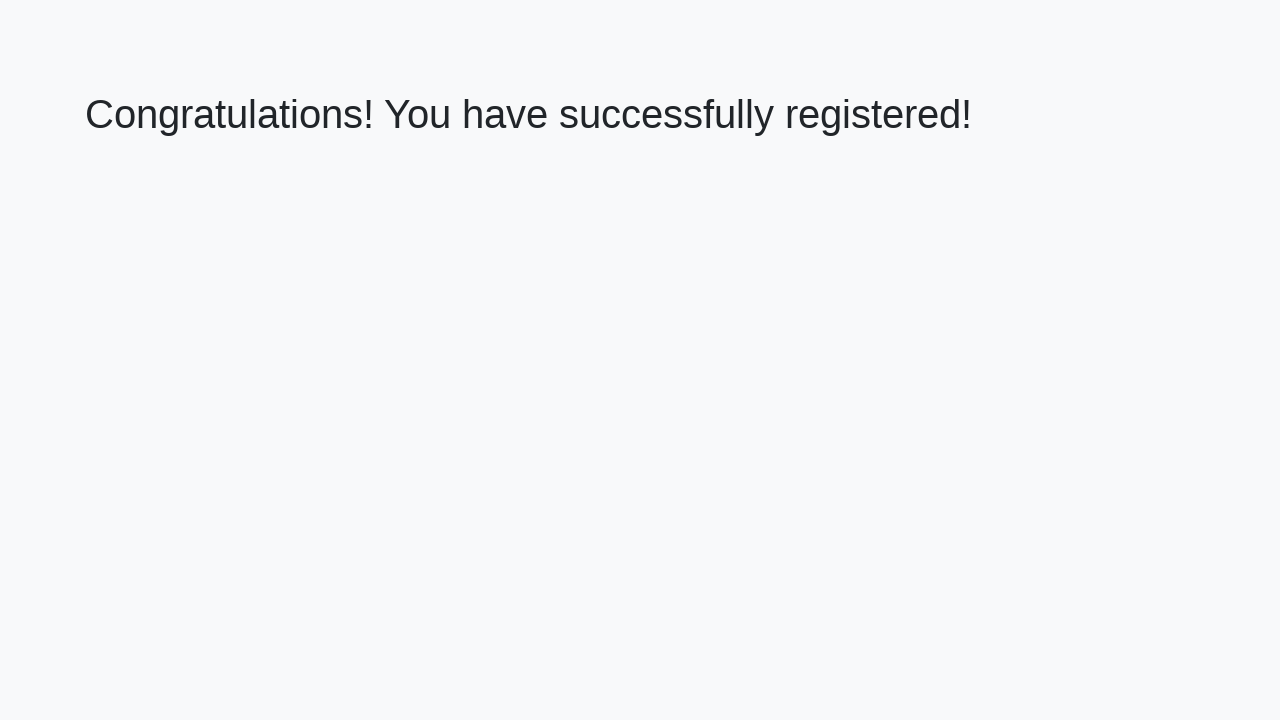

Success message appeared - registration completed successfully
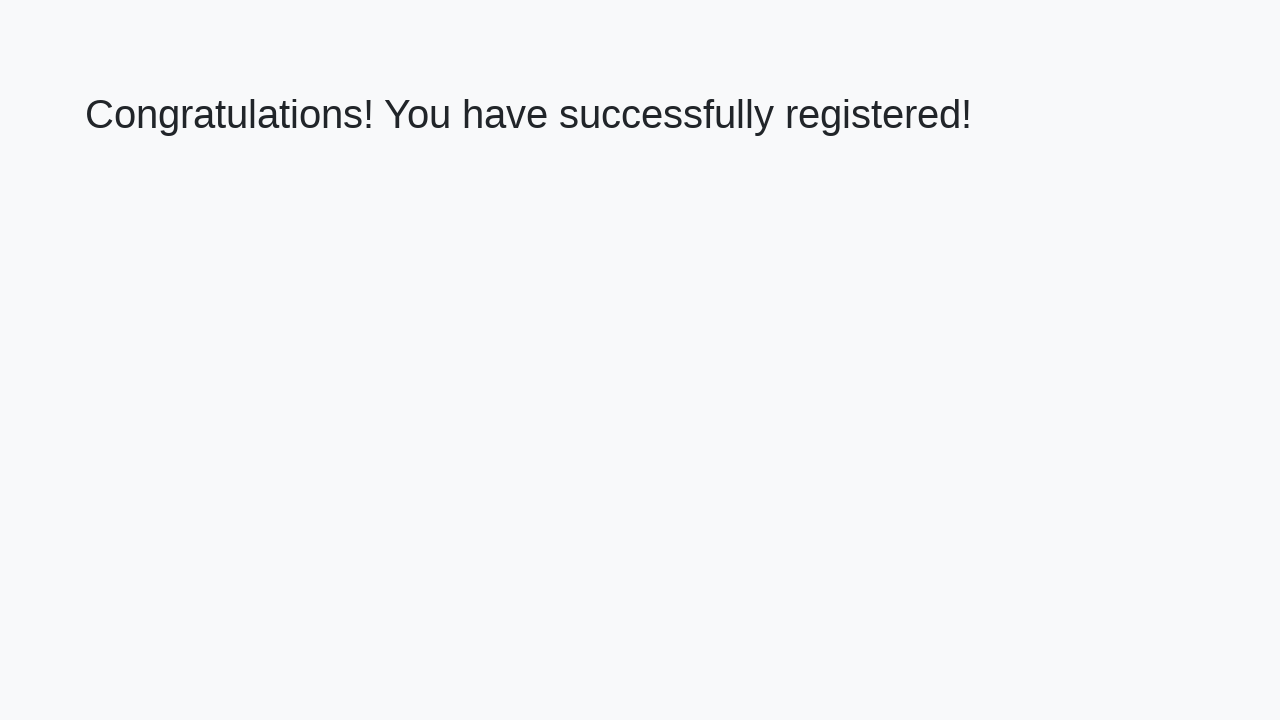

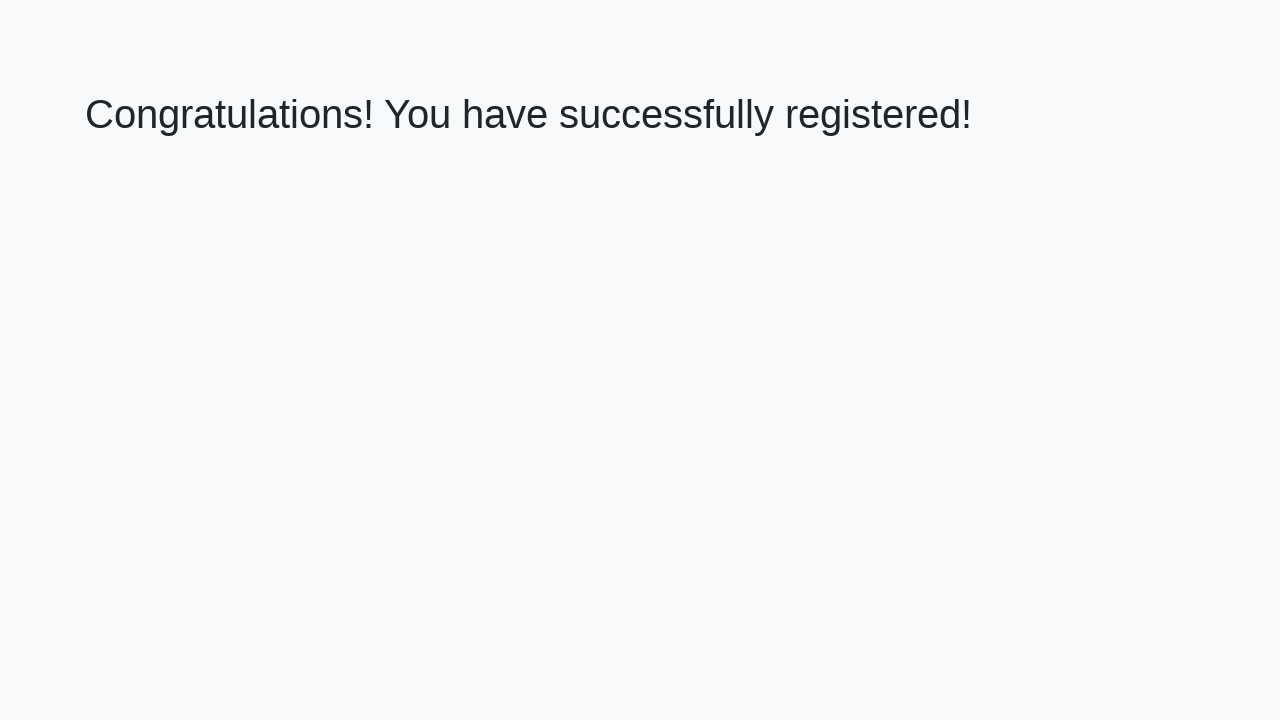